Tests click and hold functionality on a jQuery selectable grid by clicking and dragging from element 5 to element 12 to select multiple items

Starting URL: https://automationfc.github.io/jquery-selectable/

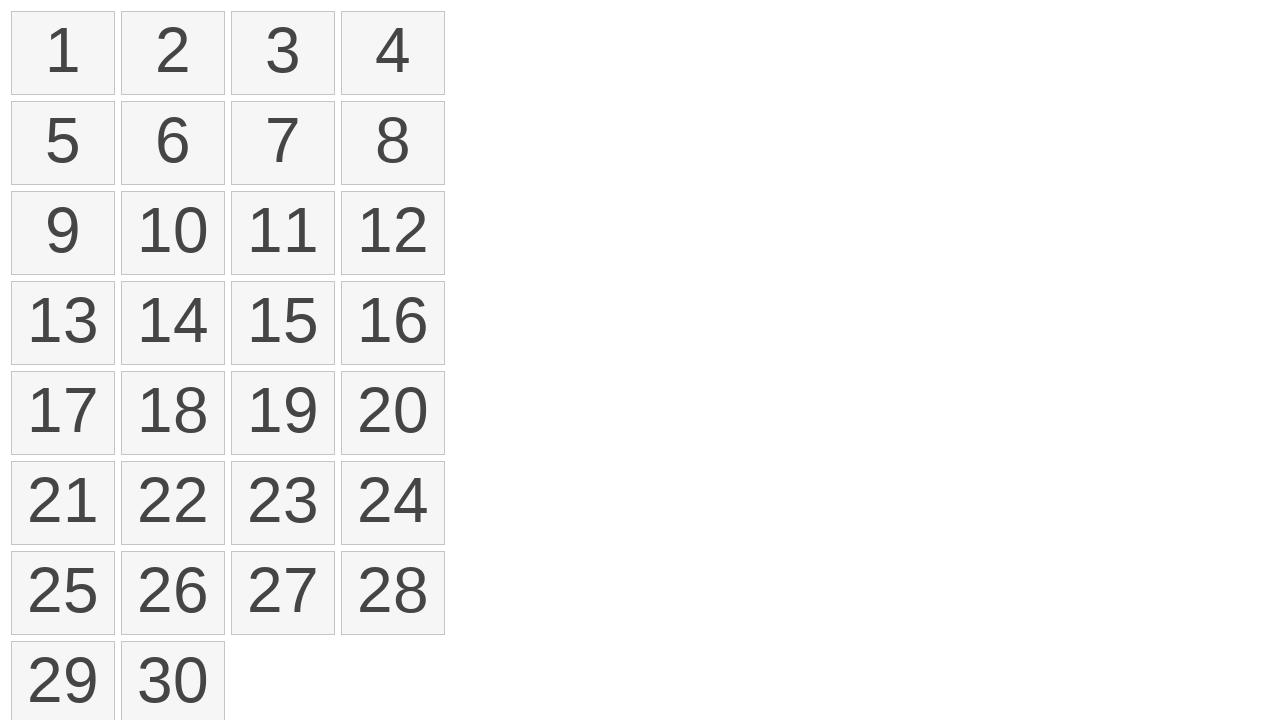

Waited for selectable list to load
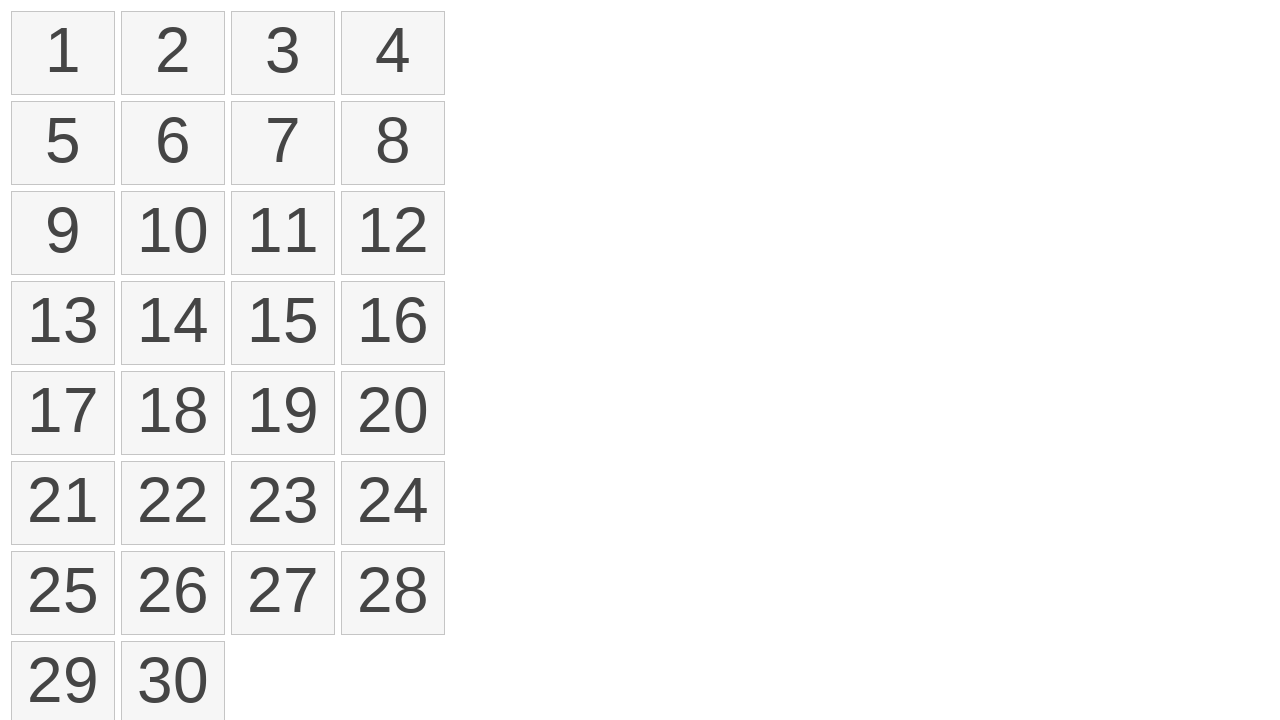

Hovered over element 5 at (63, 143) on ol#selectable>li >> nth=4
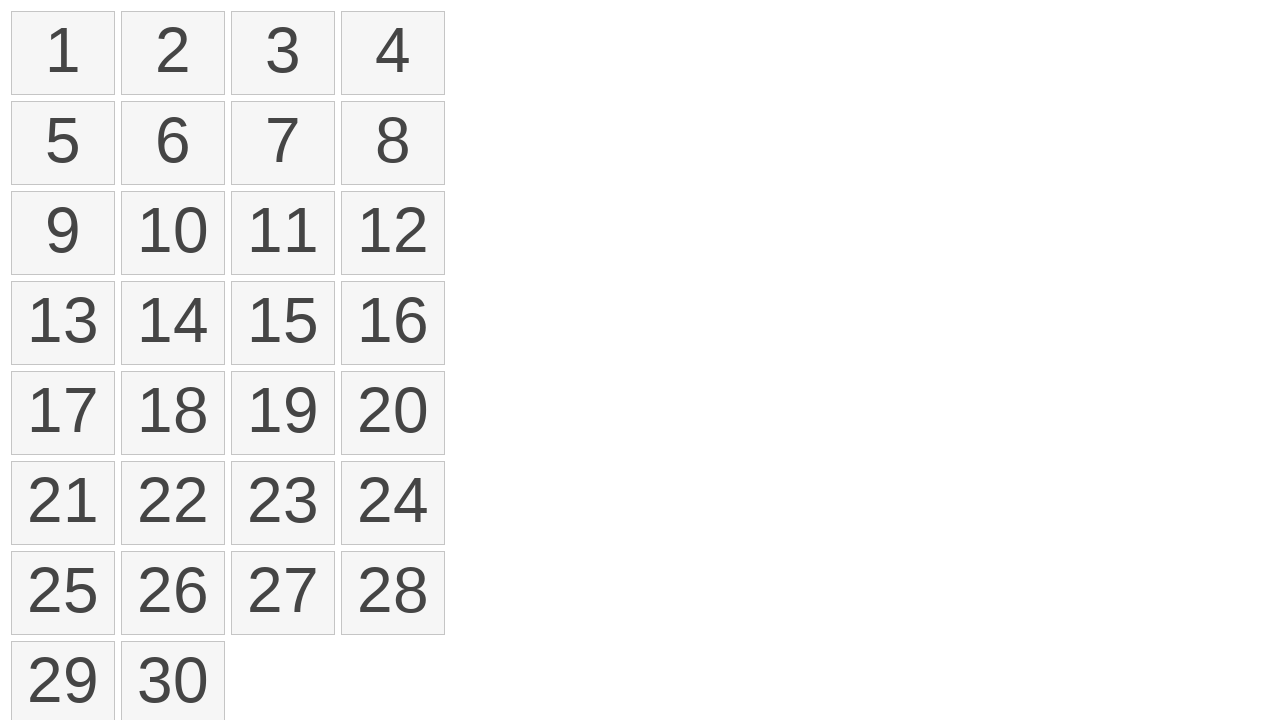

Pressed mouse button down on element 5 at (63, 143)
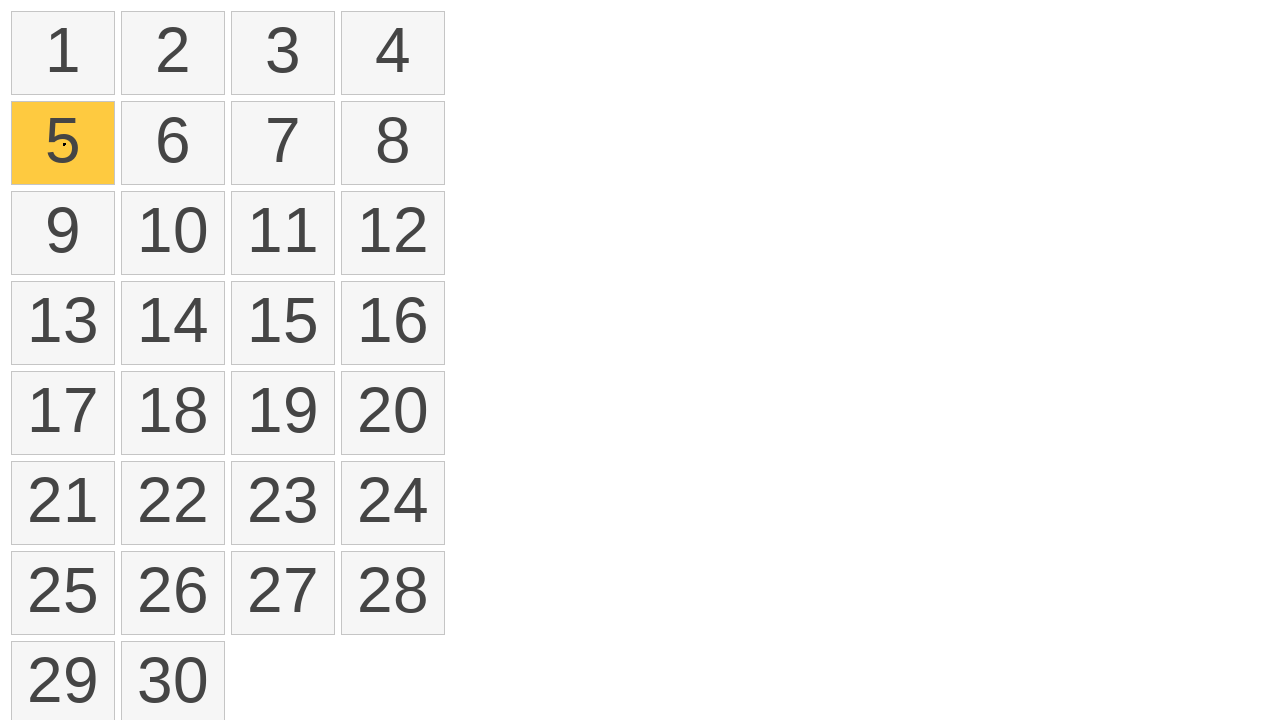

Dragged to element 12 while holding mouse button at (393, 233) on ol#selectable>li >> nth=11
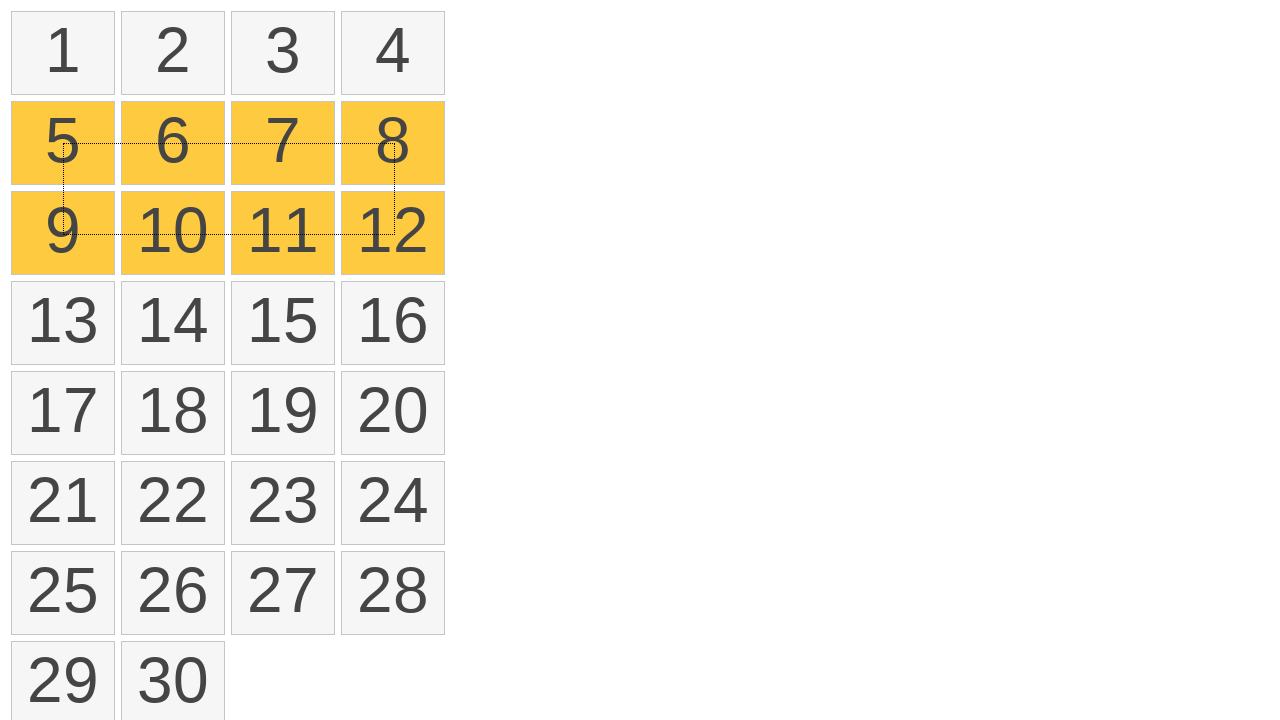

Released mouse button to complete selection at (393, 233)
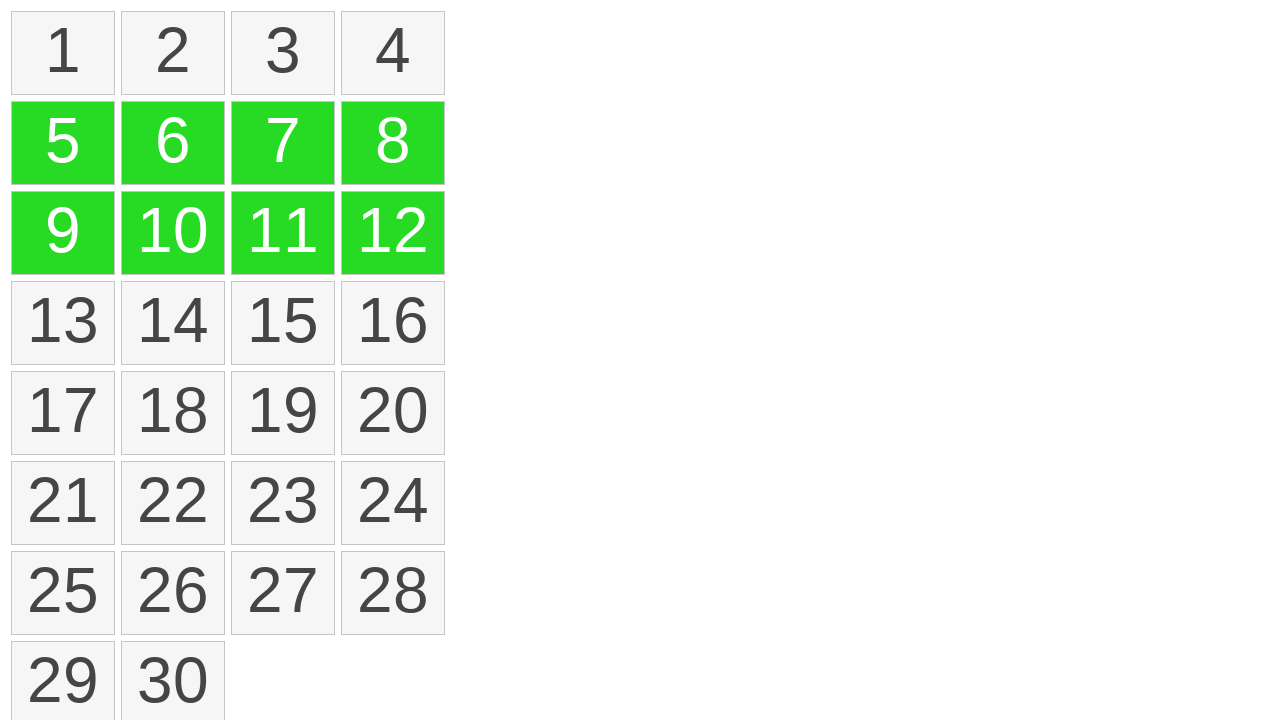

Waited for selected items to be marked with ui-selected class
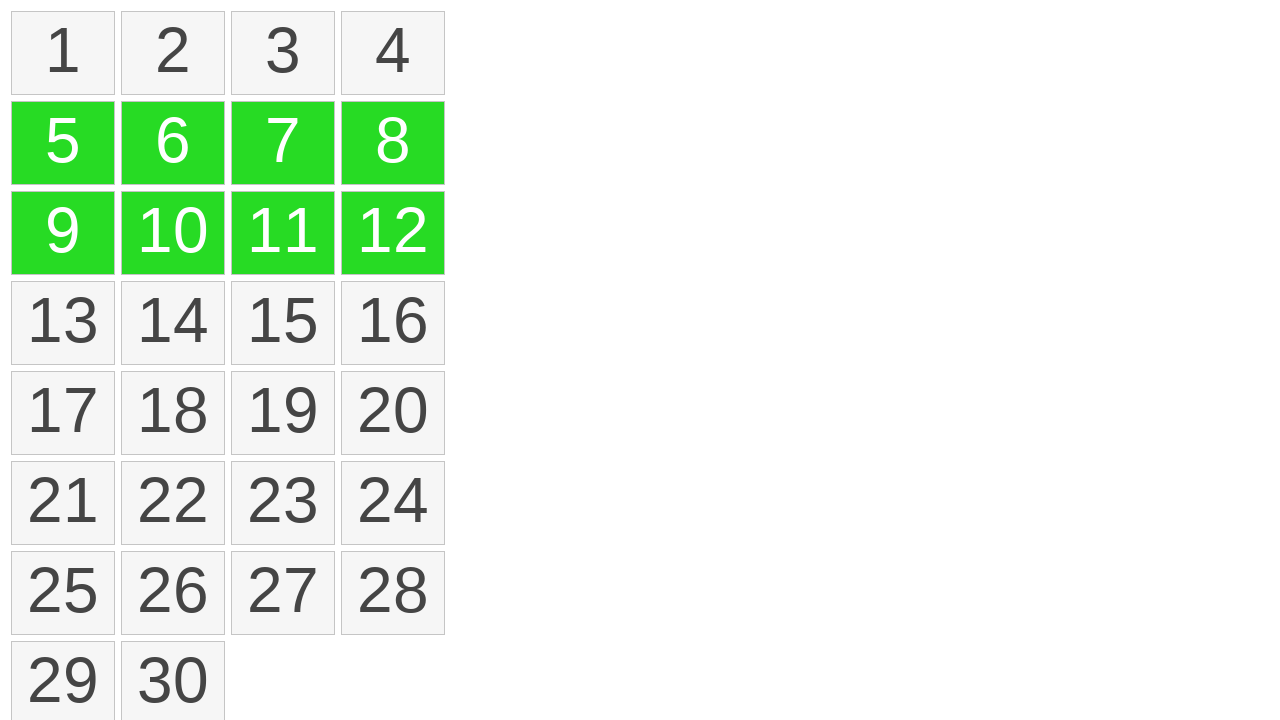

Counted selected items: 8
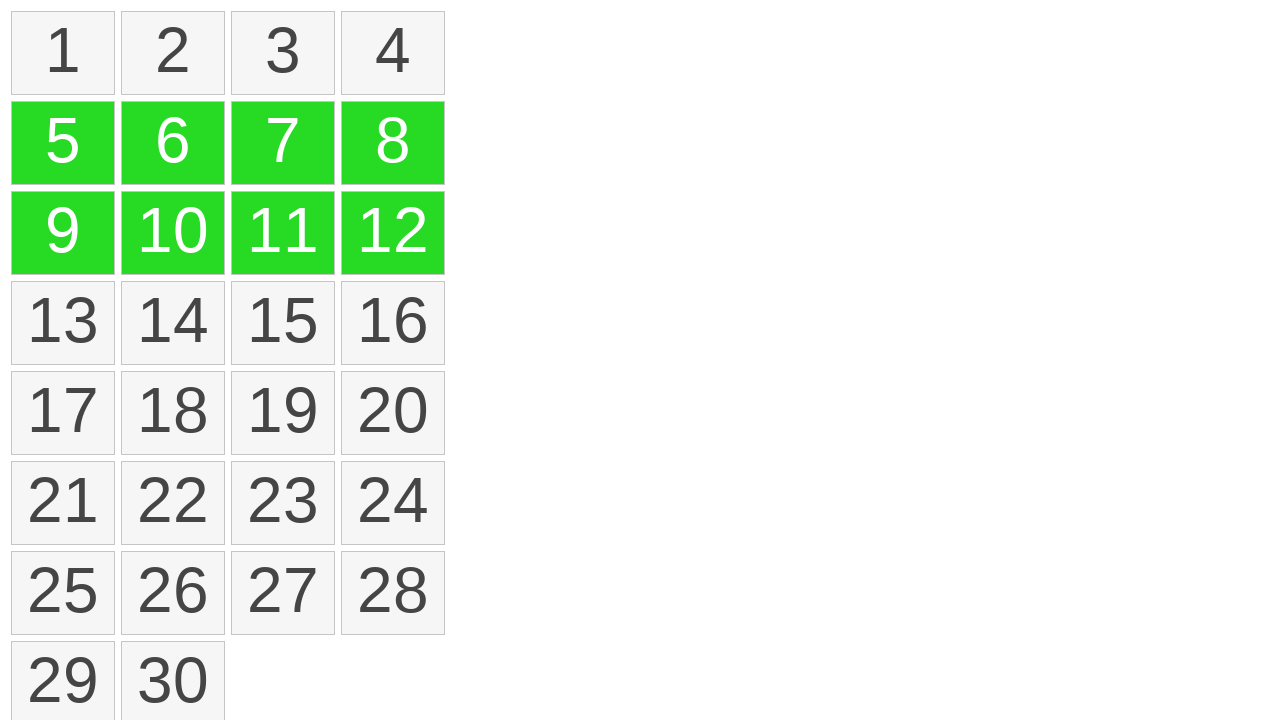

Assertion passed: 8 items were successfully selected
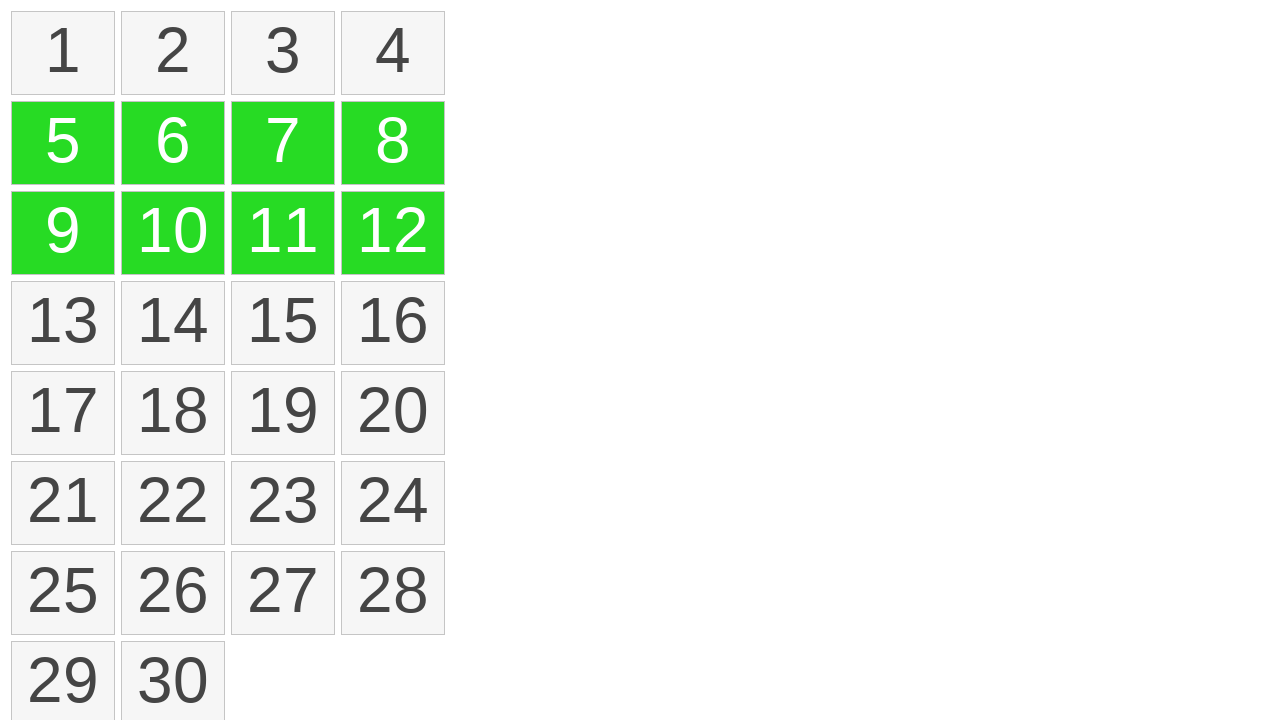

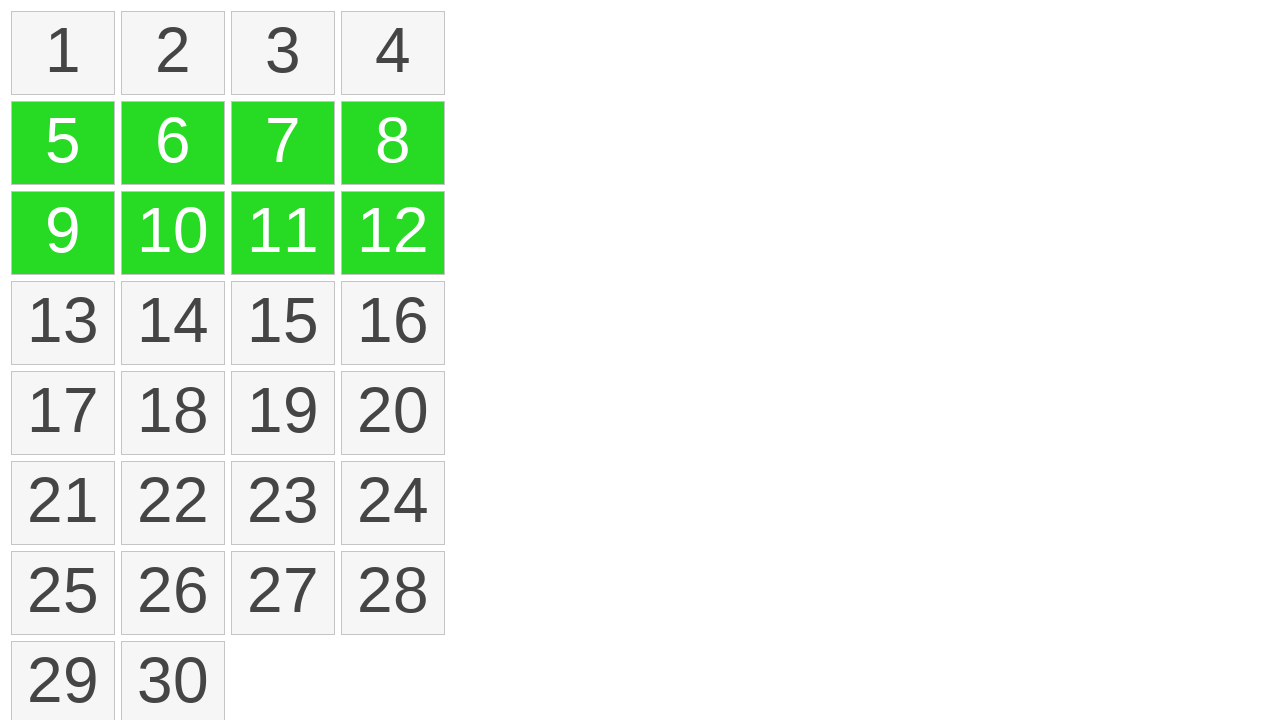